Fills out a contact form with user details and tests JavaScript execution to click both reset and submit buttons

Starting URL: https://www.automationtesting.co.uk/contactForm.html

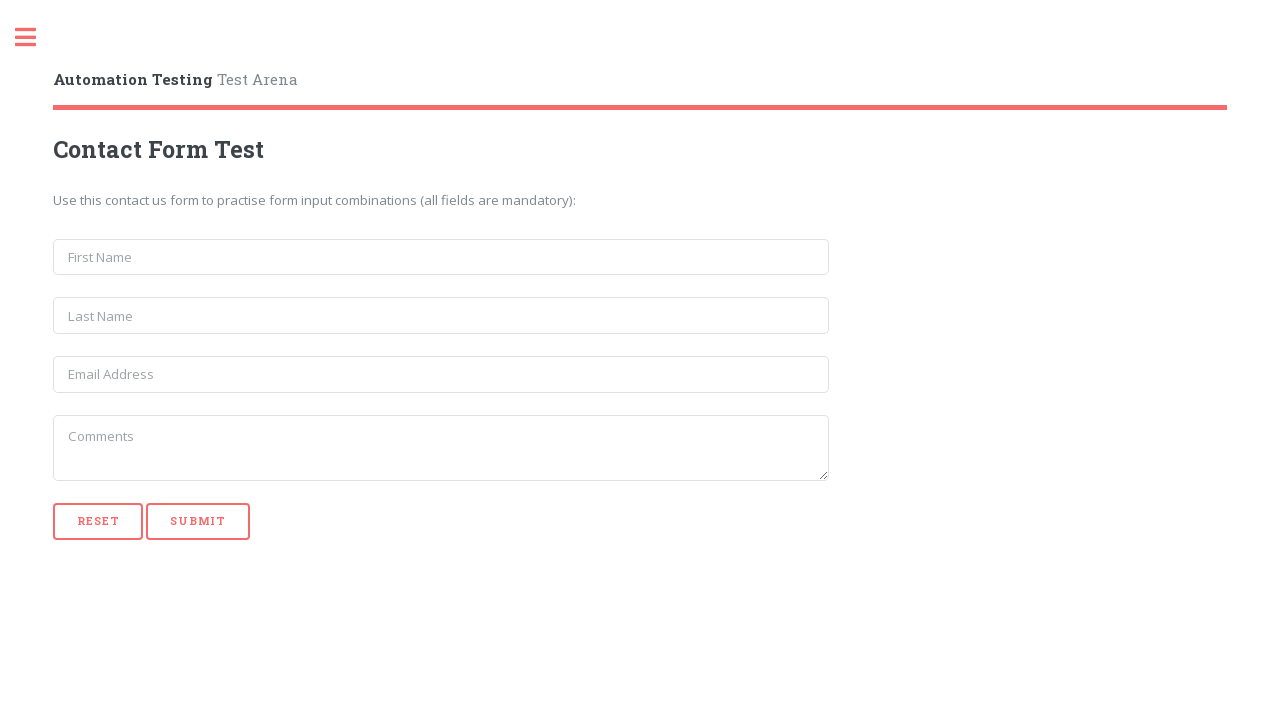

Filled first name field with 'Vasile' on input[name='first_name']
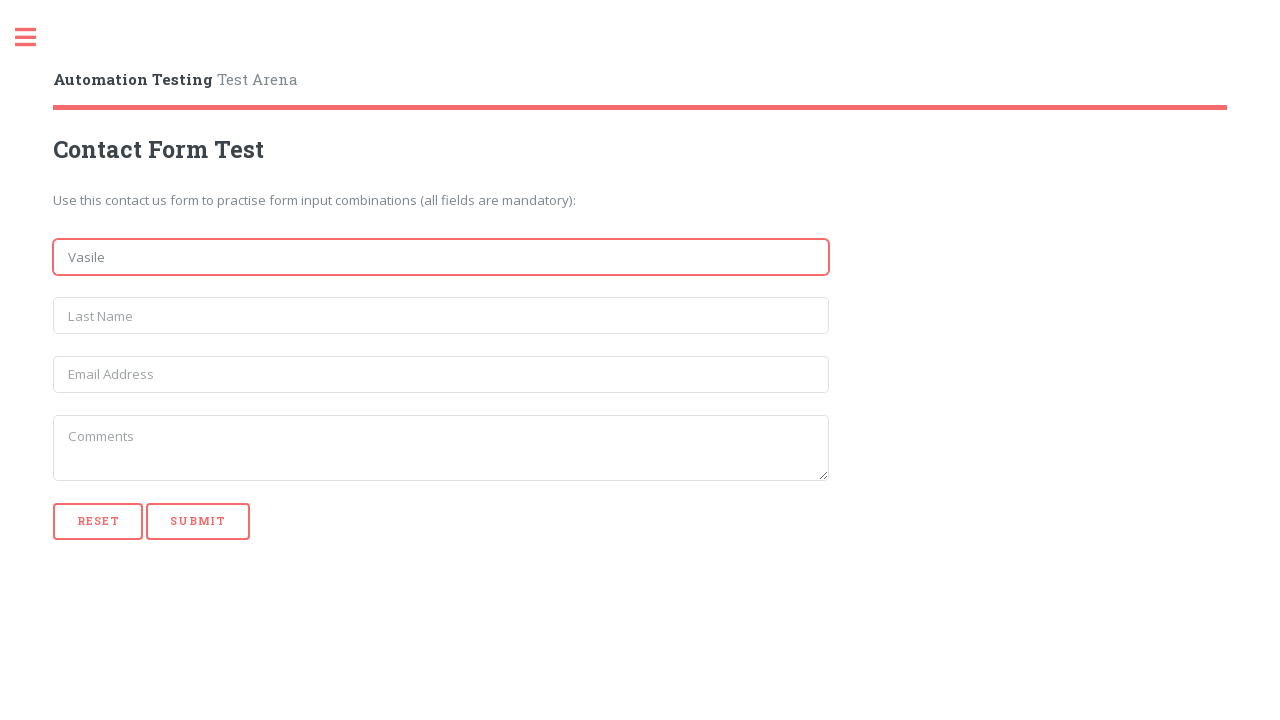

Filled last name field with 'Mosan' on input[name='last_name']
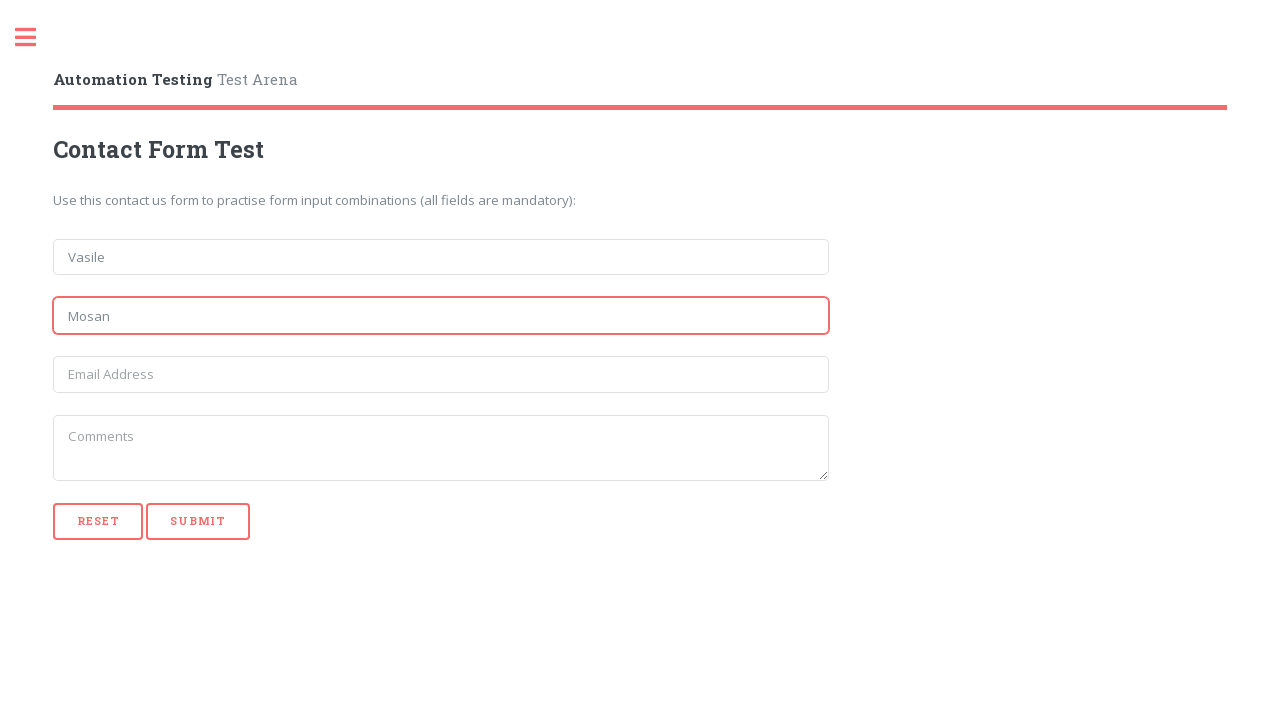

Filled email field with 'vasilemosan@gmail.com' on input[name='email']
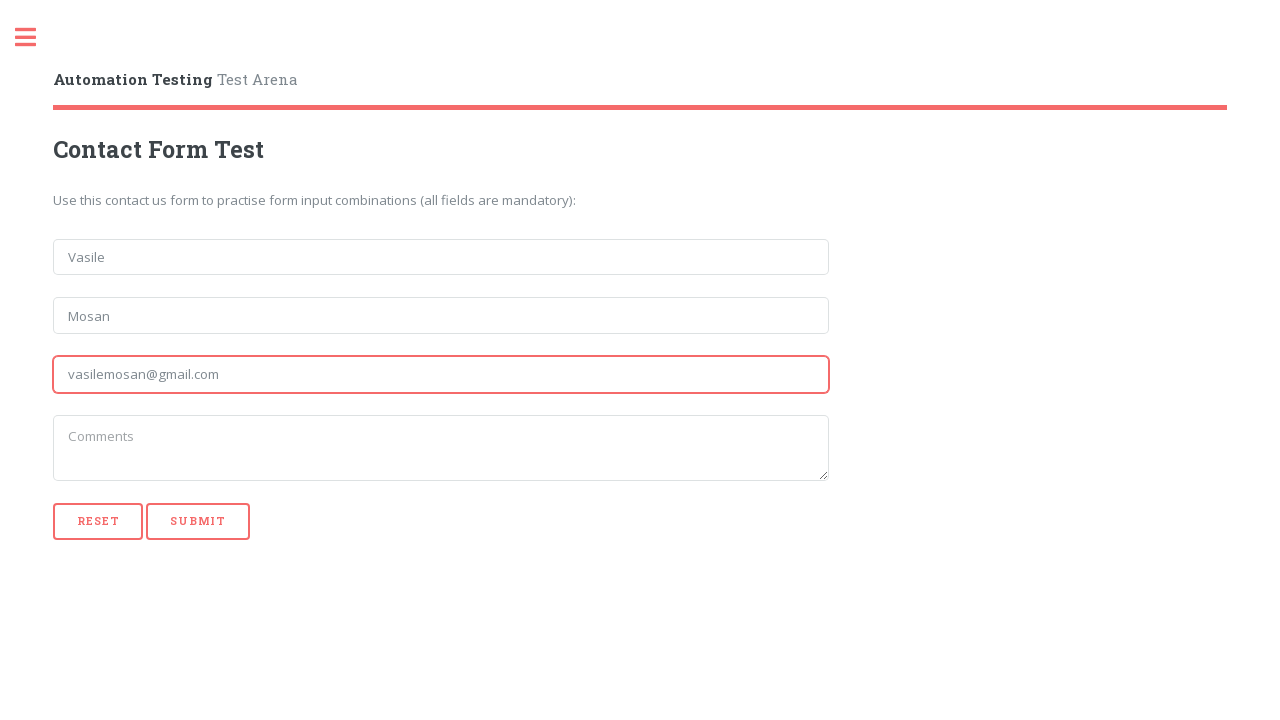

Filled message field with 'This is a message from Vasile' on textarea[name='message']
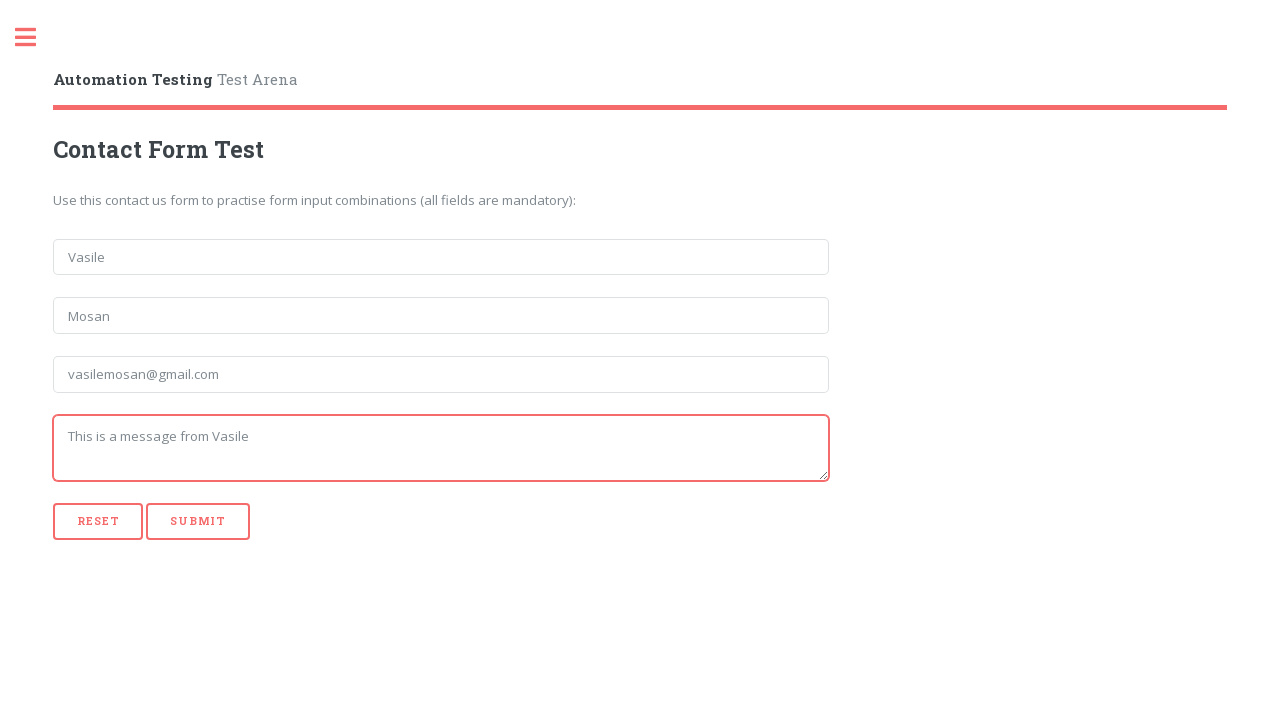

Executed JavaScript to click reset and submit buttons
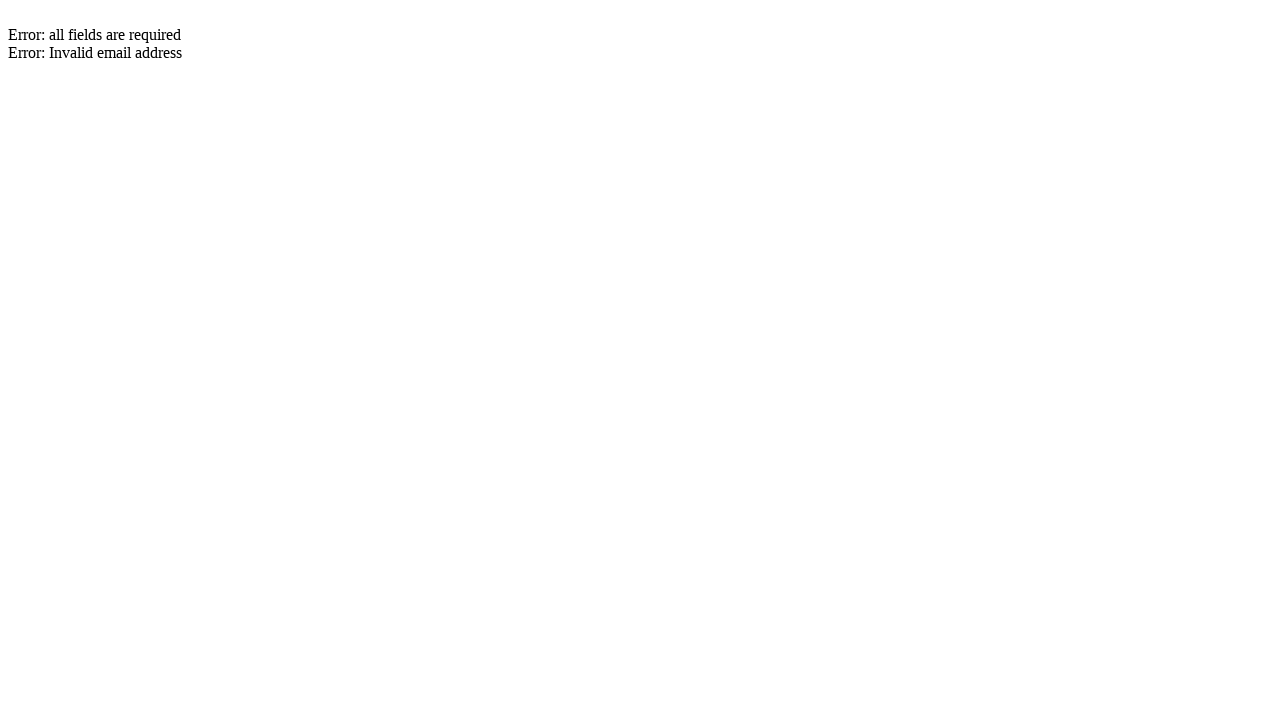

Waited 1 second for actions to complete
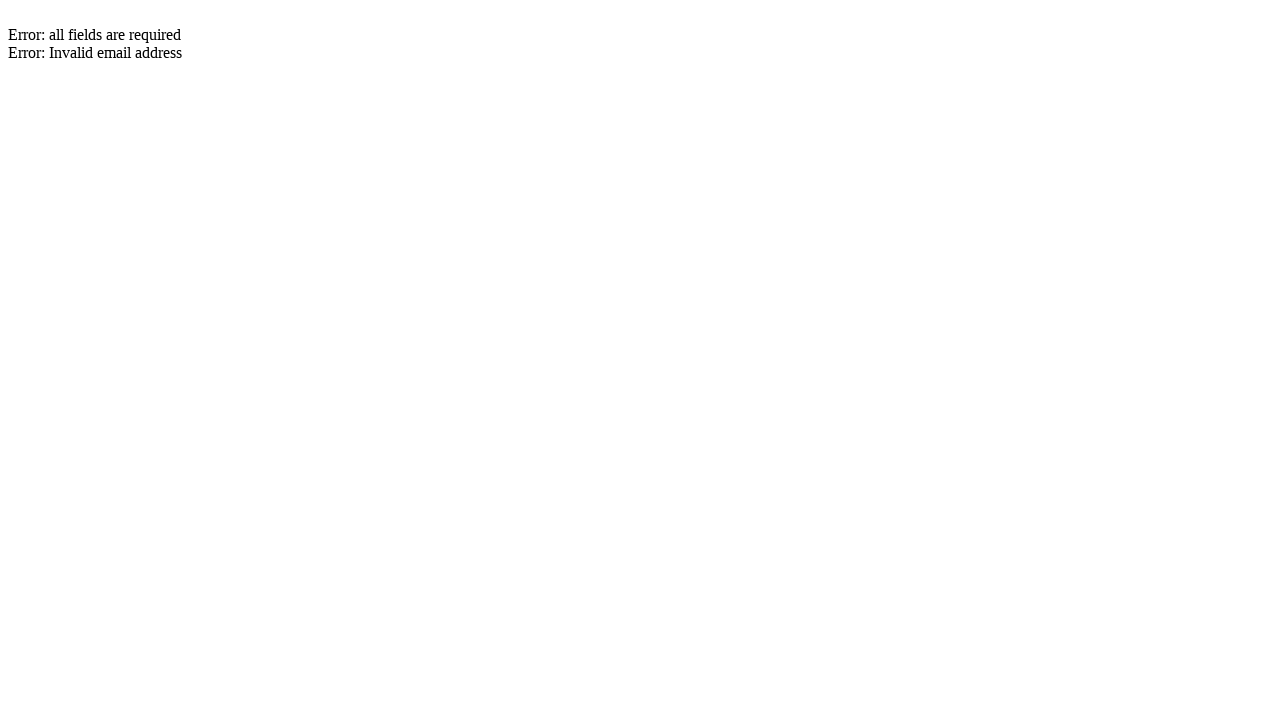

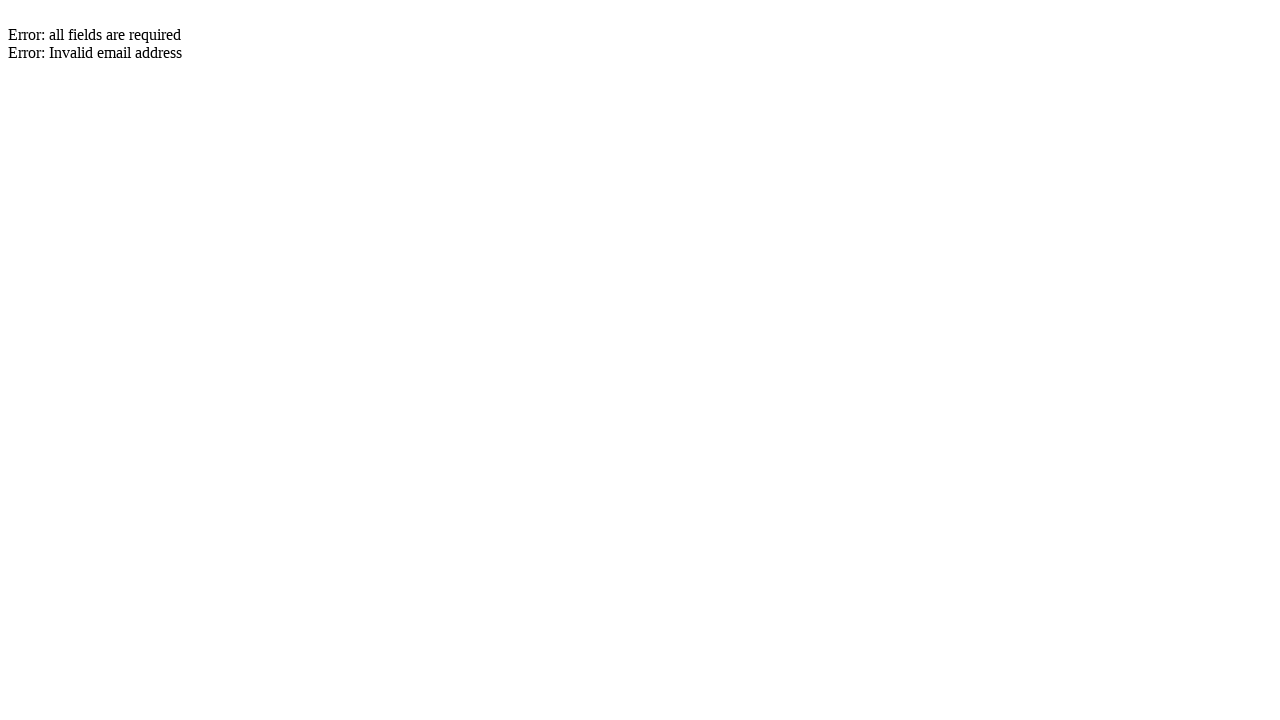